Tests JavaScript alert handling by clicking a button that triggers a JS alert and then accepting the alert

Starting URL: https://the-internet.herokuapp.com/javascript_alerts

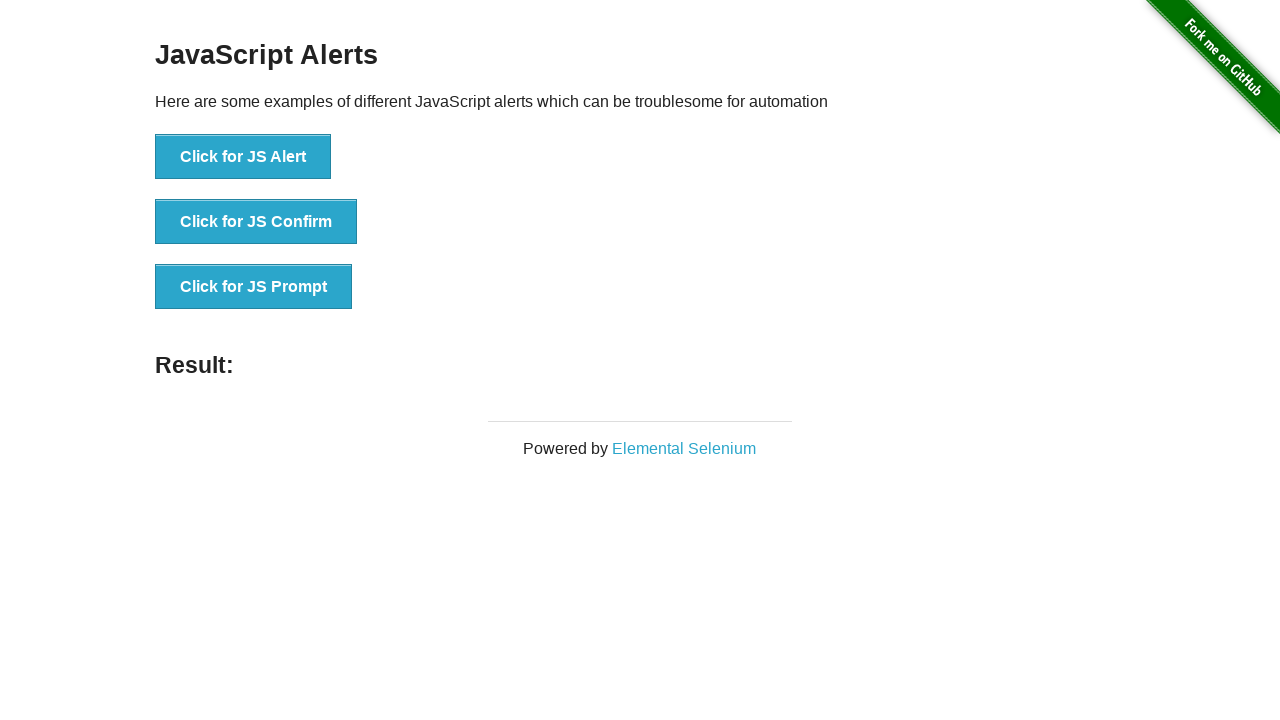

Clicked button to trigger JS alert at (243, 157) on xpath=//button[contains(text(),'Click for JS Alert')]
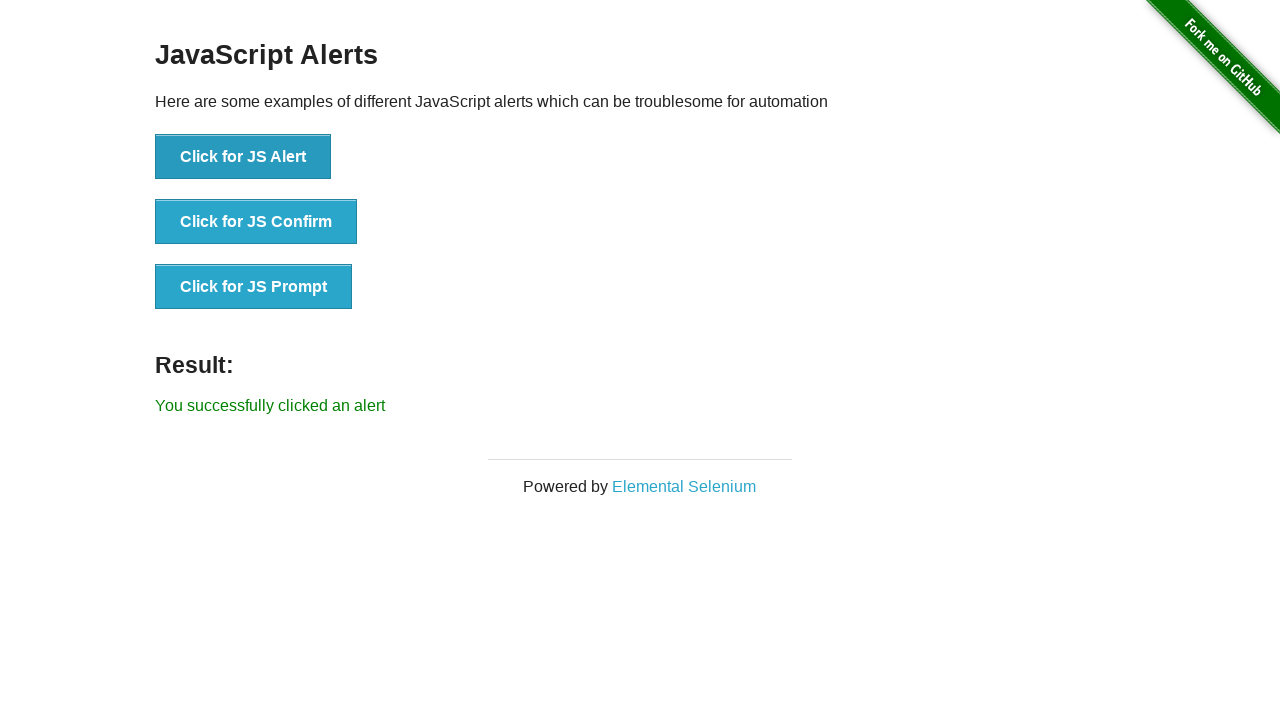

Set up dialog handler to accept alerts
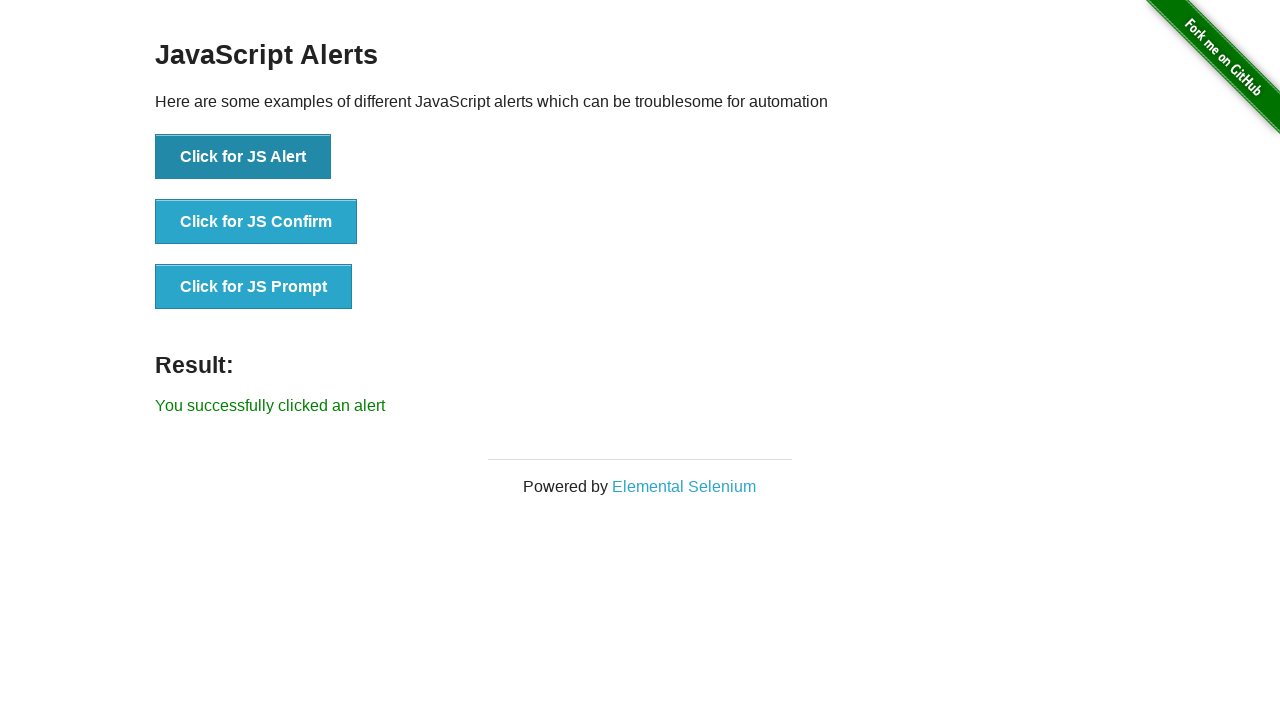

Set up one-time dialog handler before clicking button
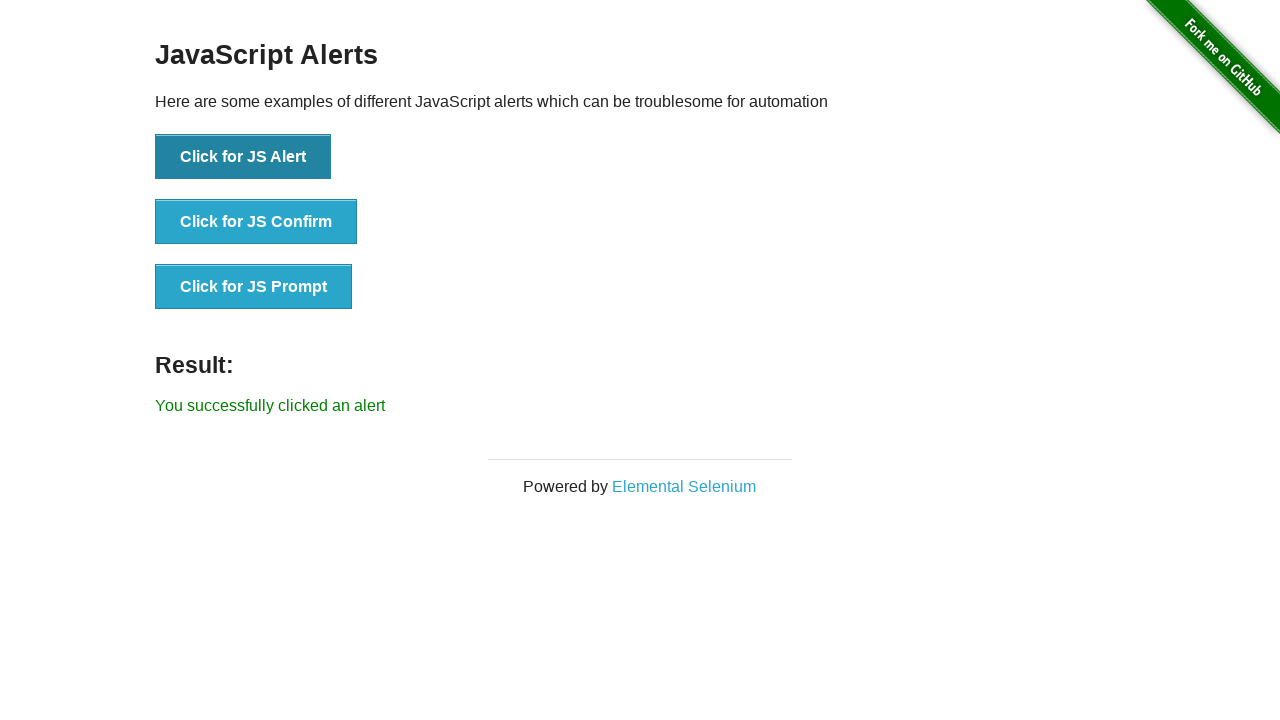

Clicked button to trigger JS alert with handler ready at (243, 157) on xpath=//button[contains(text(),'Click for JS Alert')]
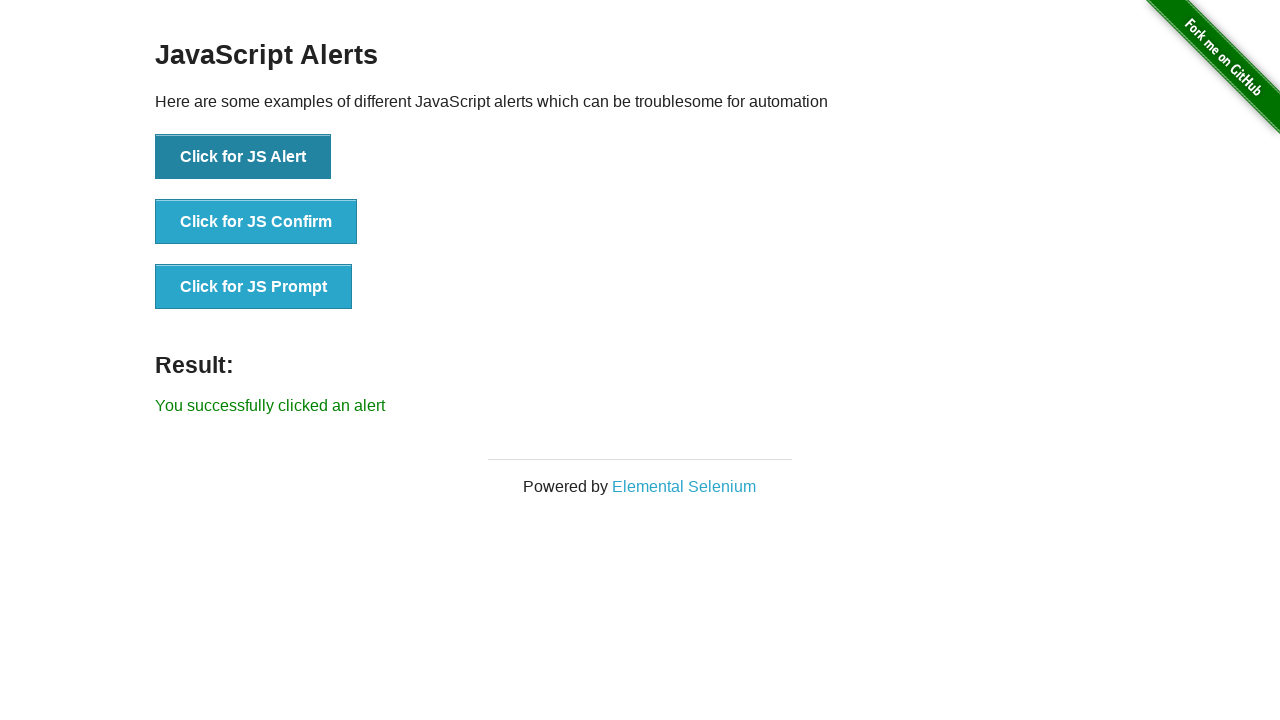

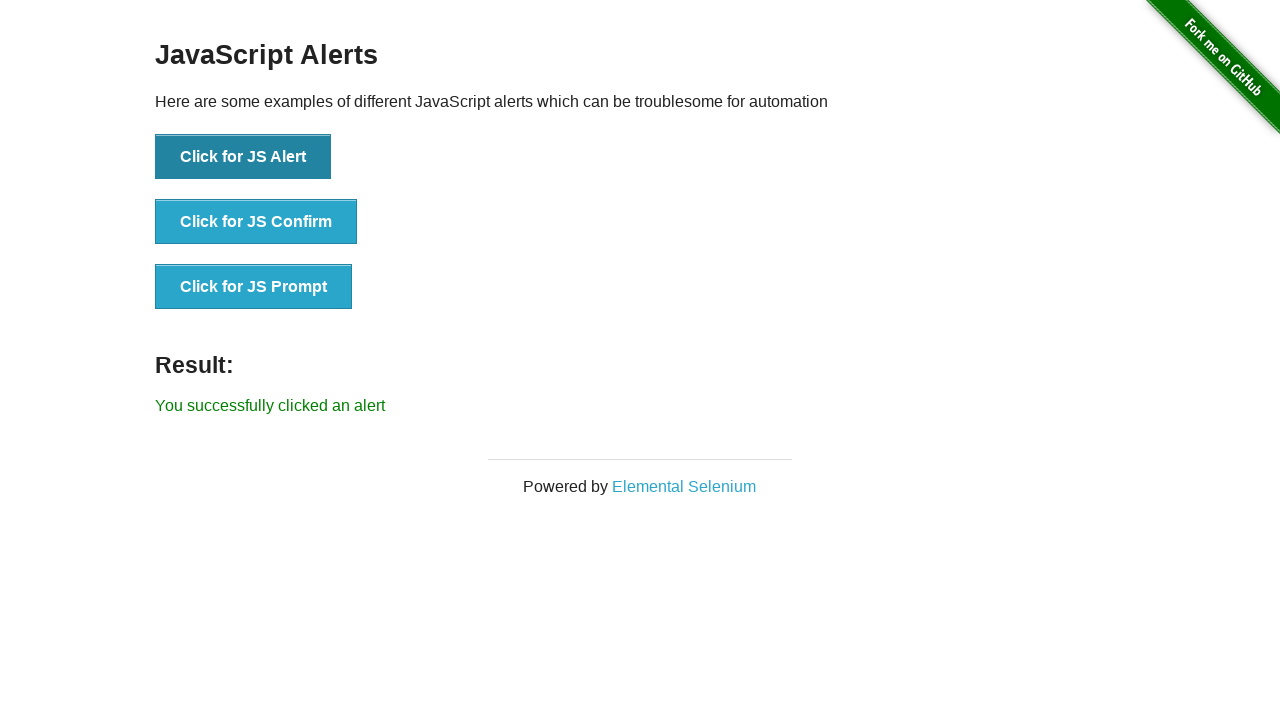